Tests clicking on the Help link on Gmail homepage using Actions API with offset coordinates

Starting URL: https://gmail.com

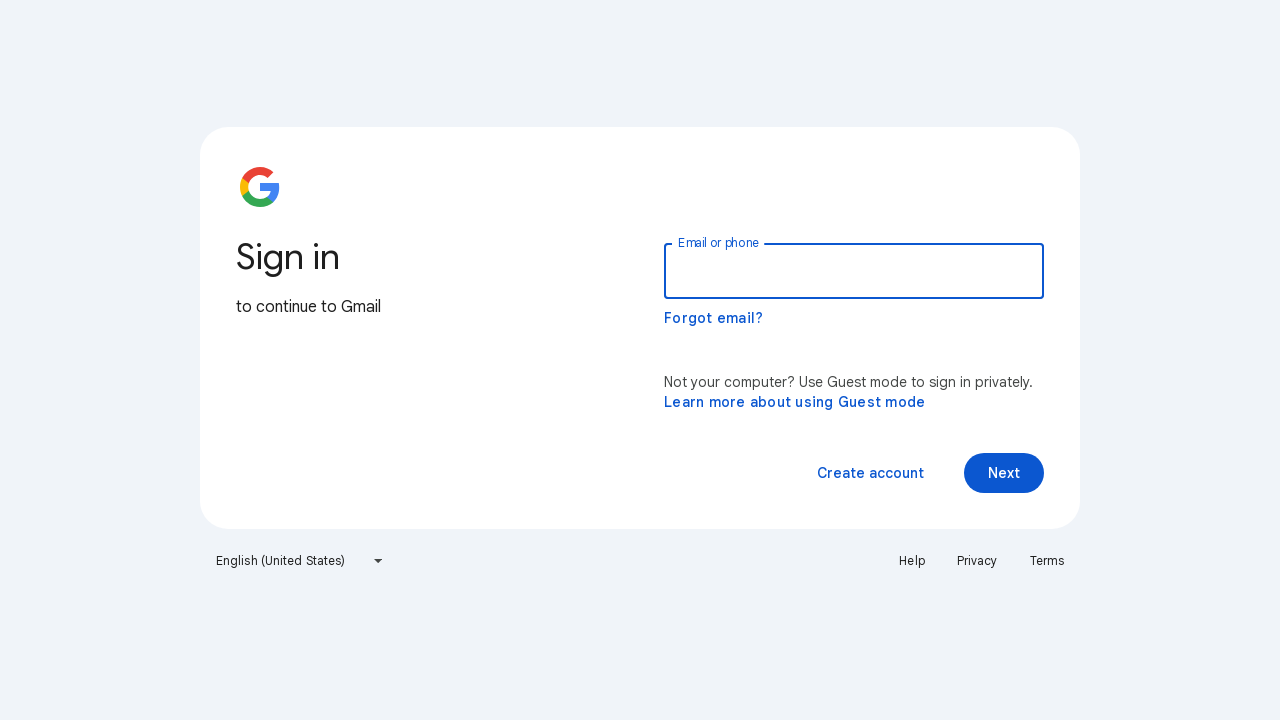

Located Help link element on Gmail homepage
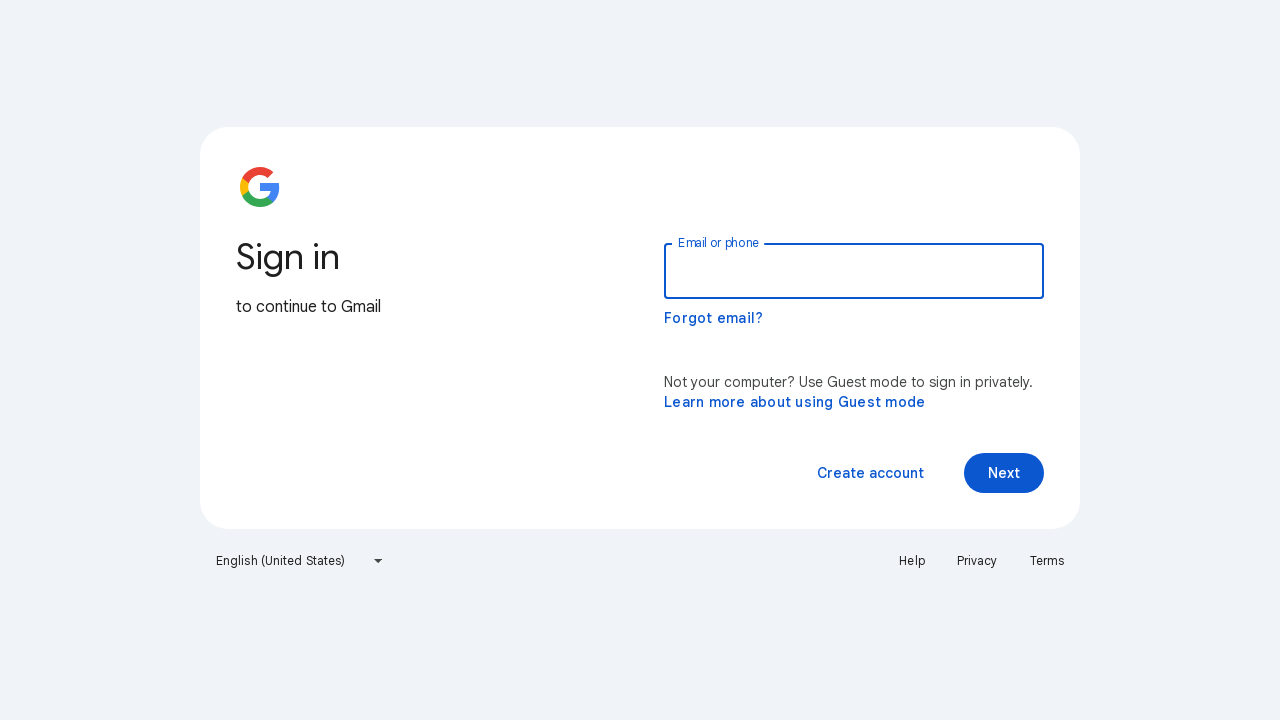

Retrieved bounding box coordinates of Help link
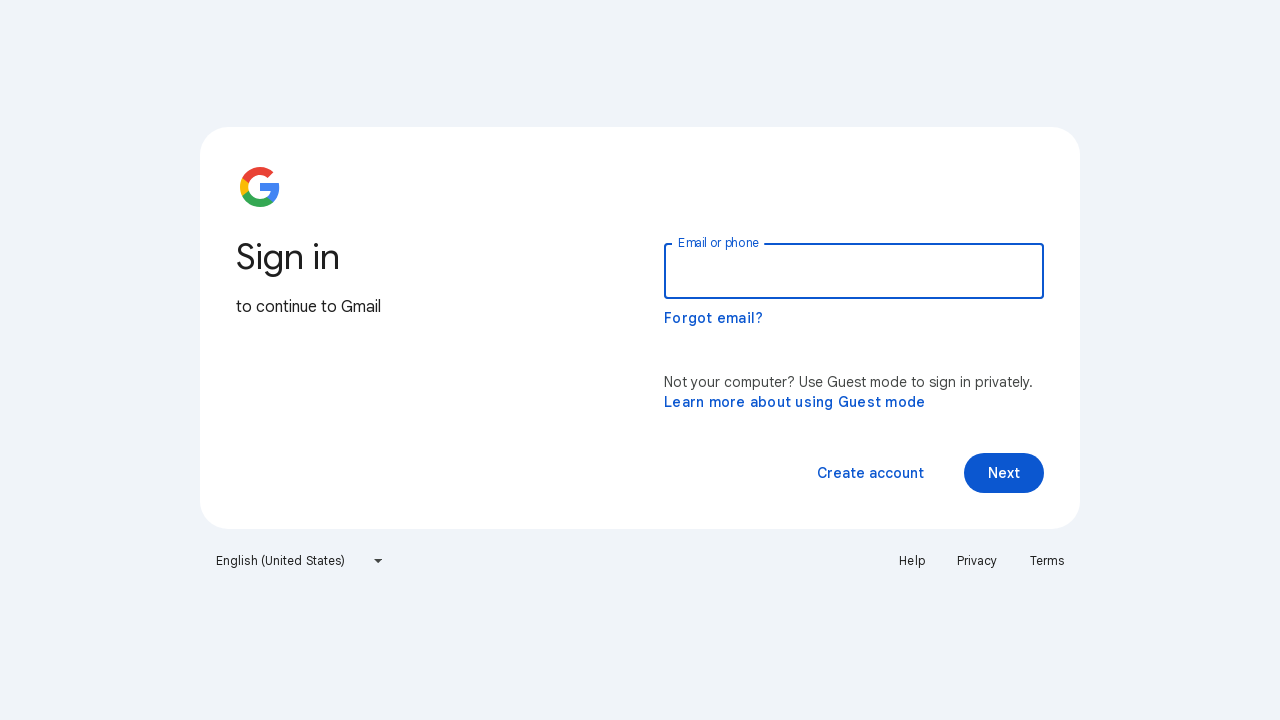

Extracted Help link coordinates: x=887.390625, y=545
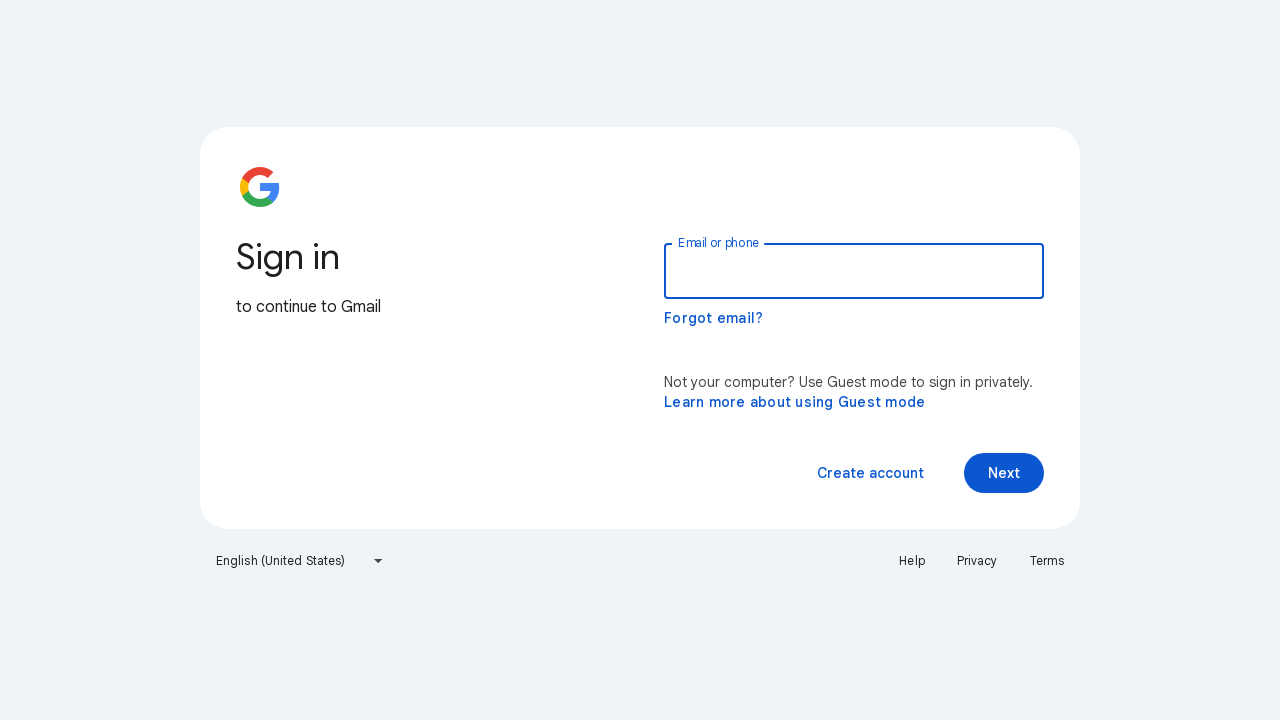

Clicked Help link using mouse coordinates from Actions API at (887, 545)
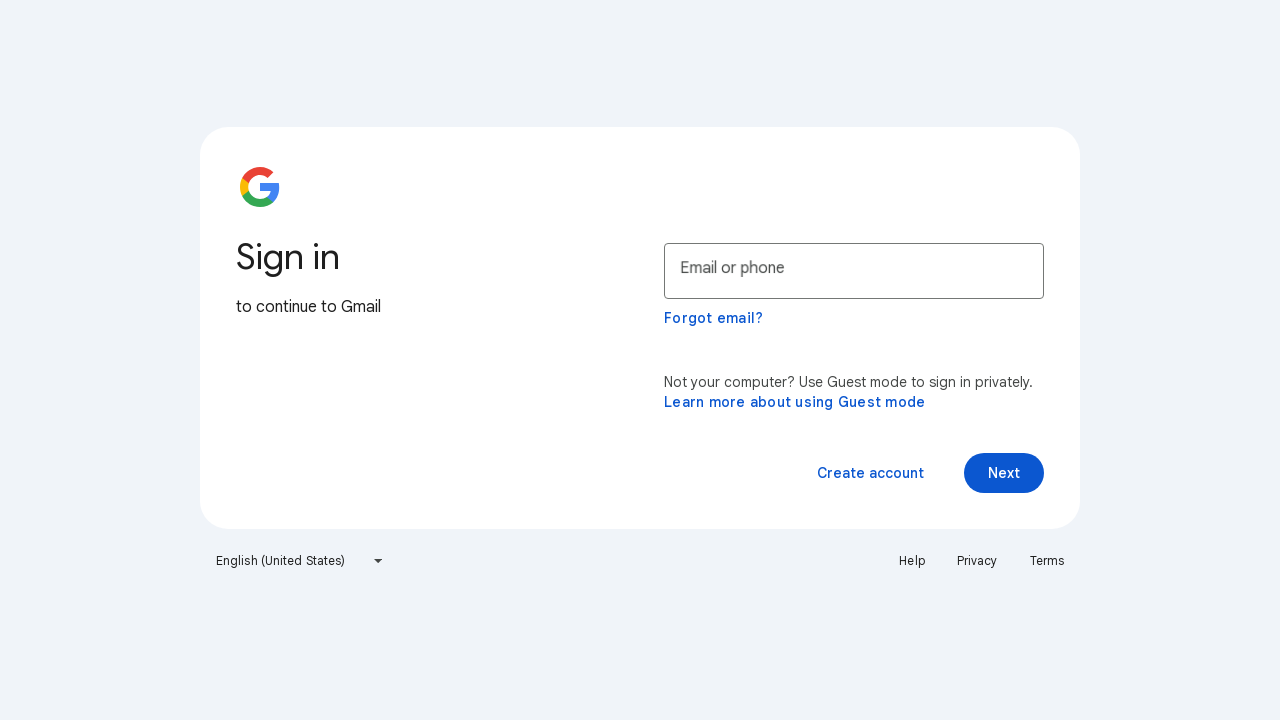

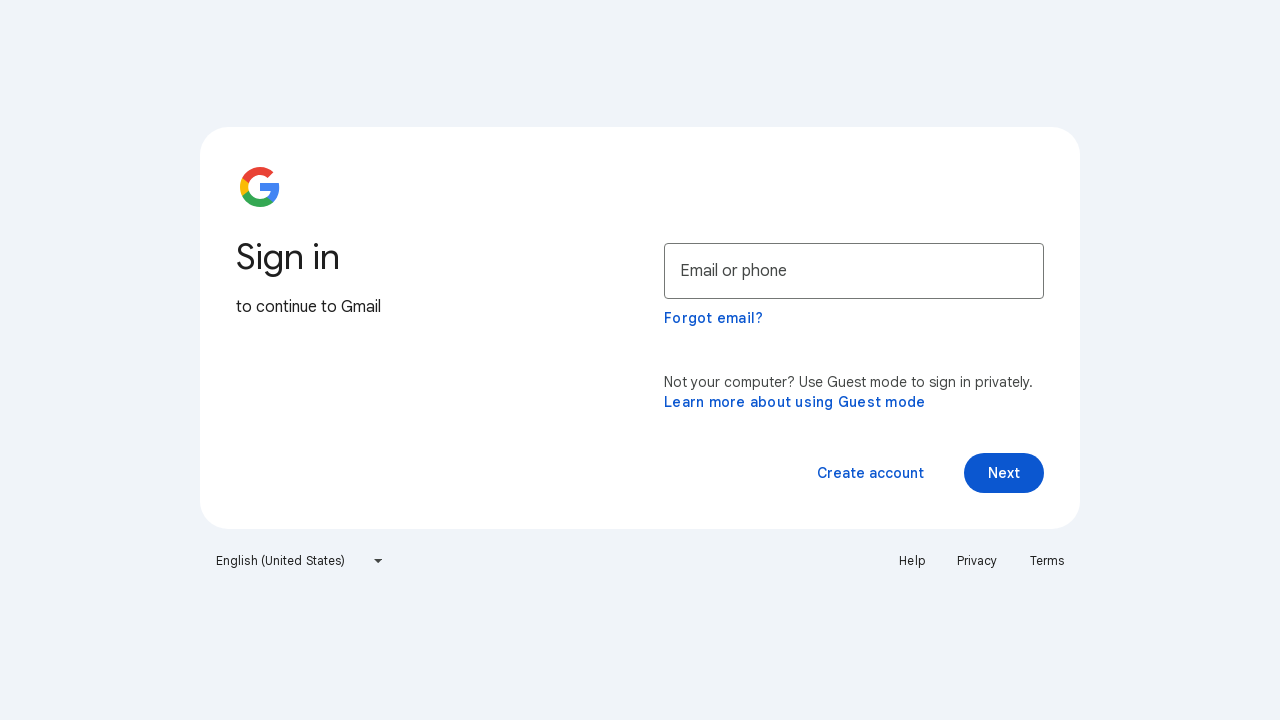